Tests the Greet-A-Cat page by clicking the link and verifying the page contains "Meow!Meow!Meow!"

Starting URL: https://cs1632.appspot.com/

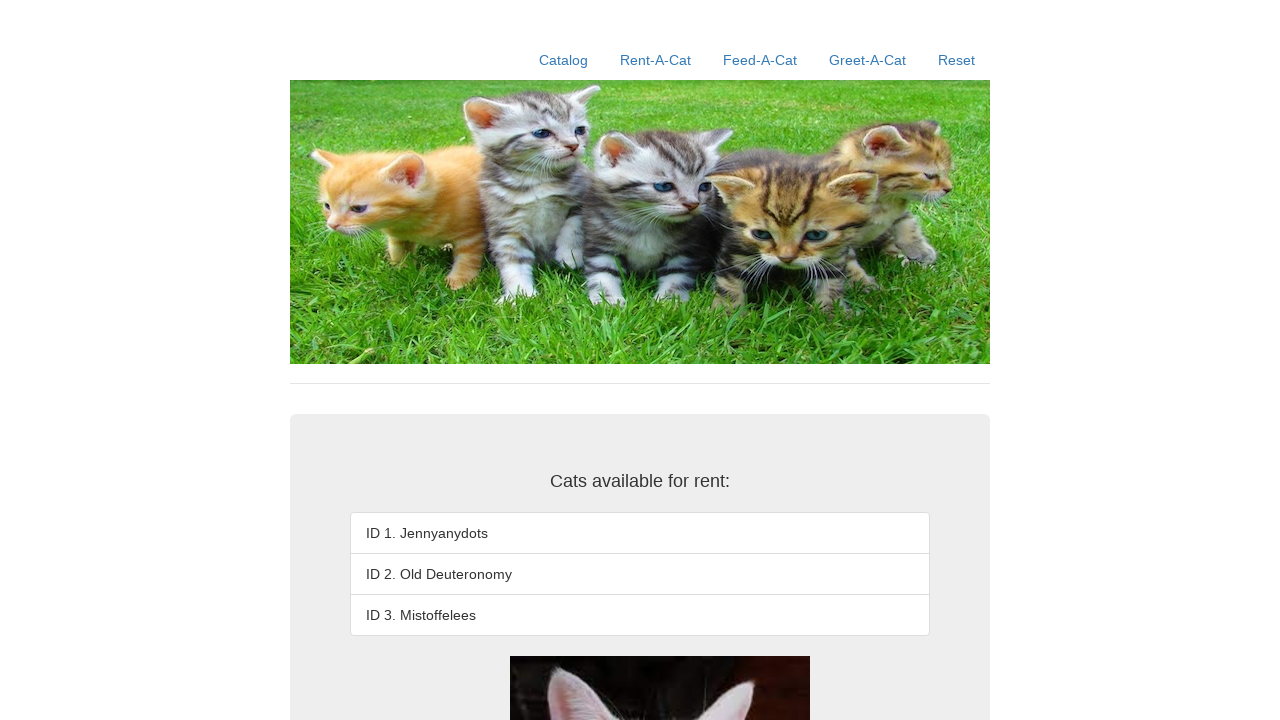

Clicked Greet-A-Cat link at (868, 60) on text=Greet-A-Cat
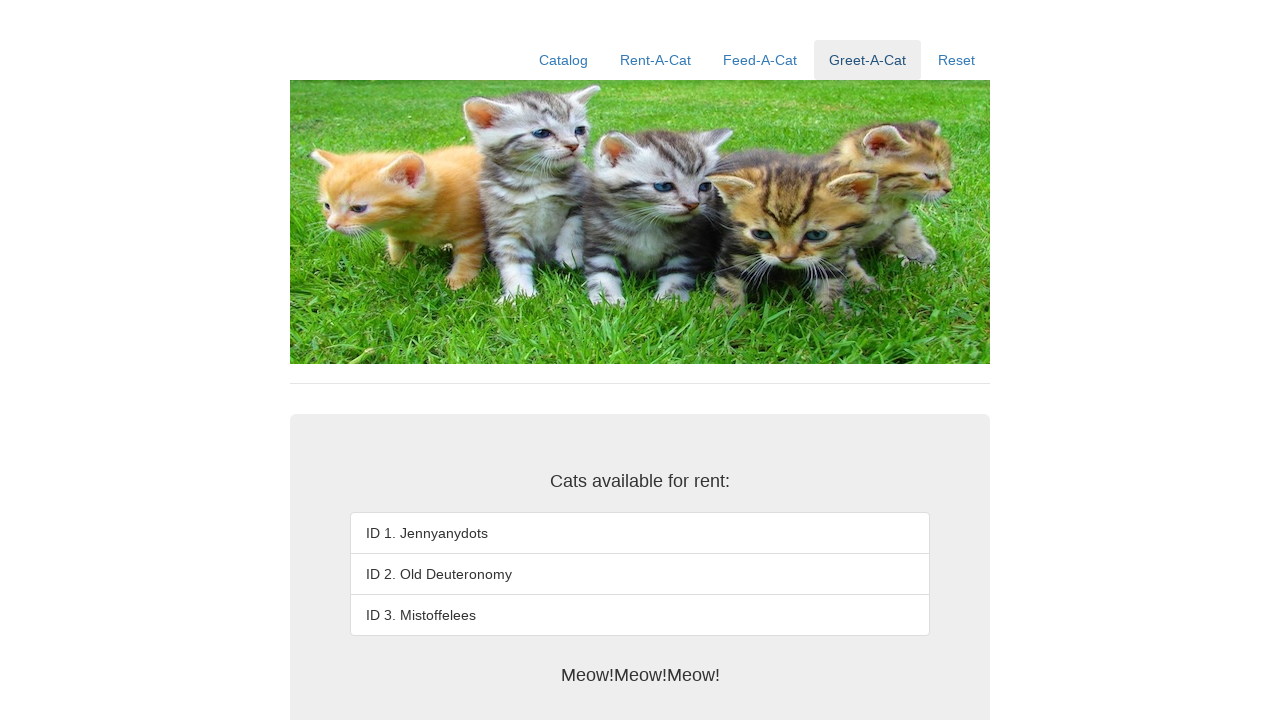

Retrieved body text content
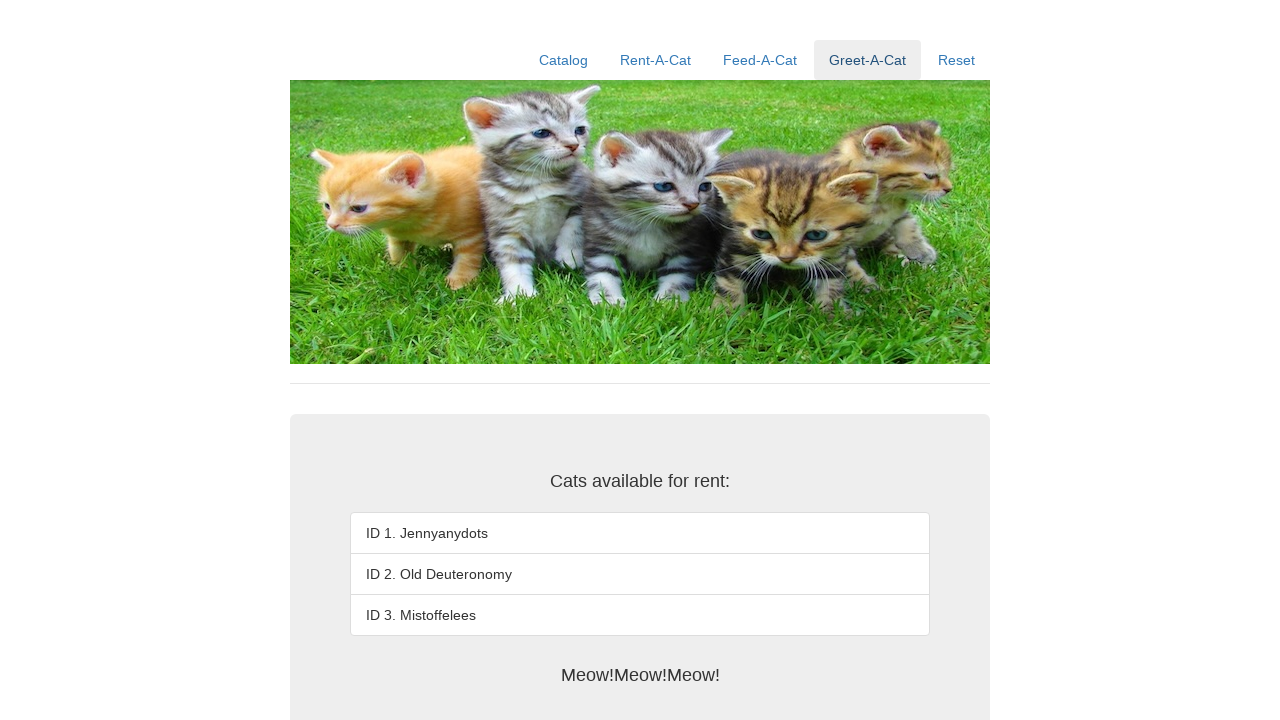

Verified page contains 'Meow!Meow!Meow!'
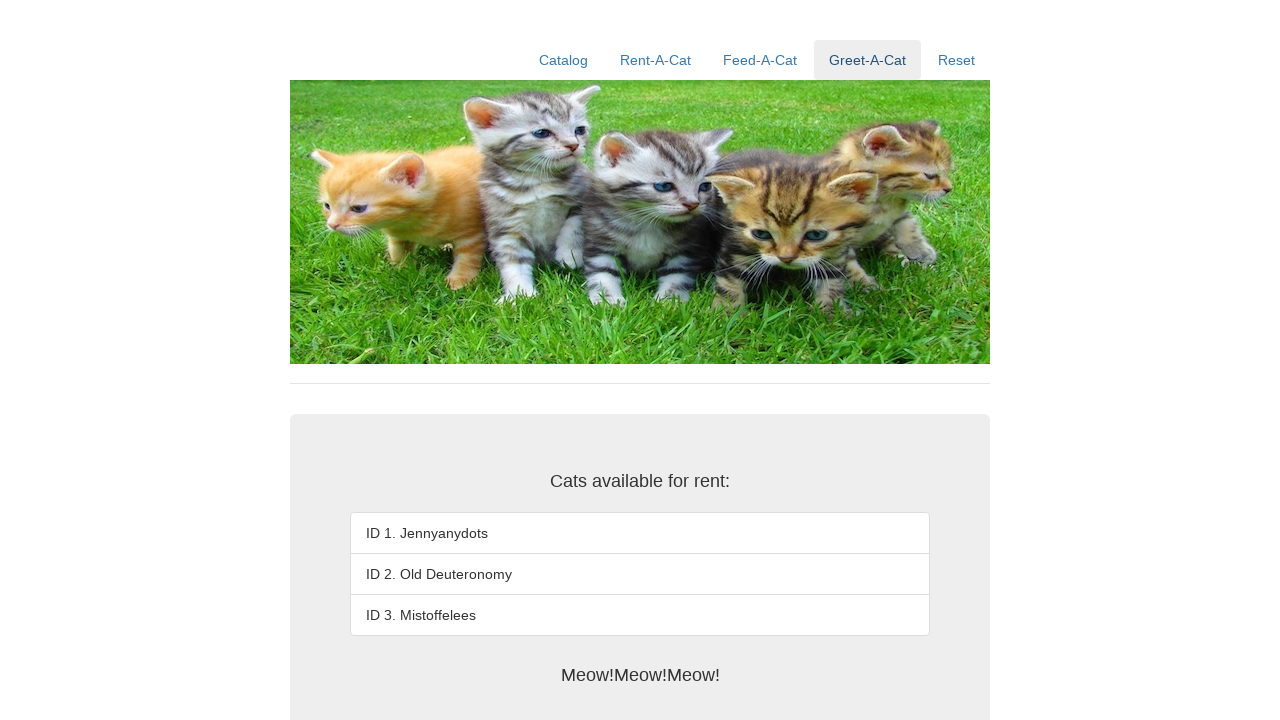

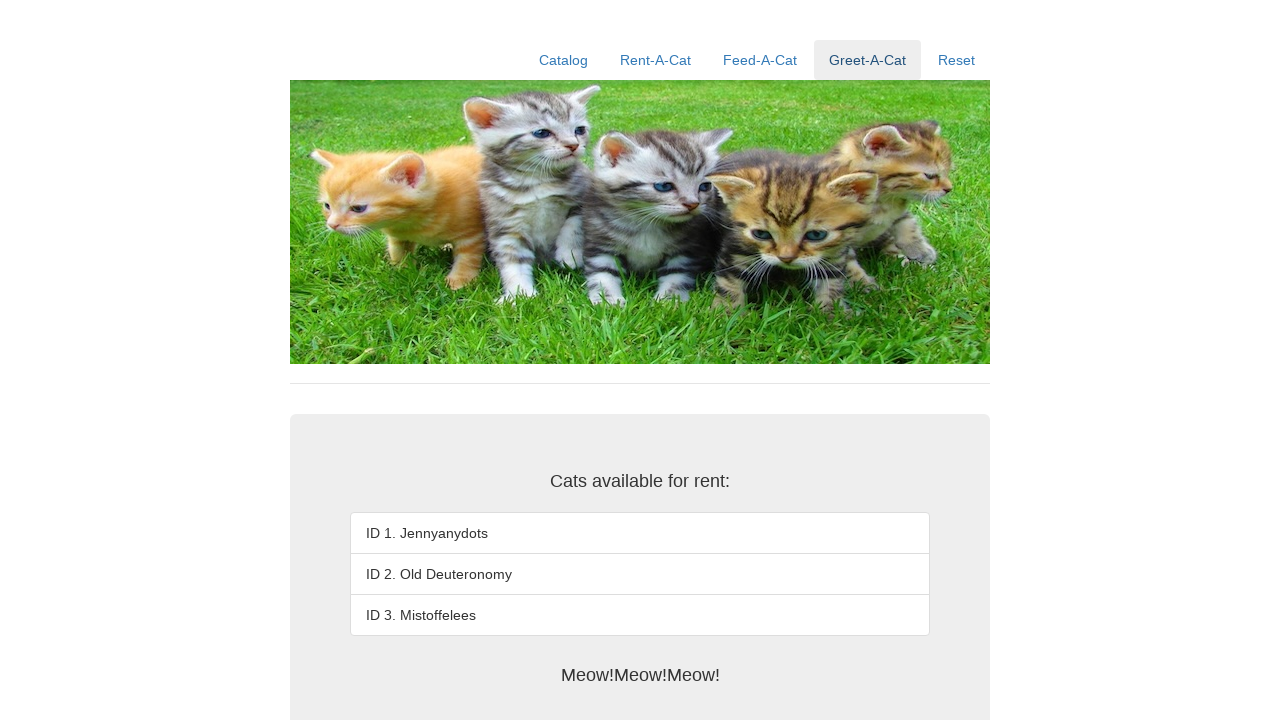